Clicks on the Facebook social media icon link on the login page

Starting URL: https://opensource-demo.orangehrmlive.com/web/index.php/auth/login

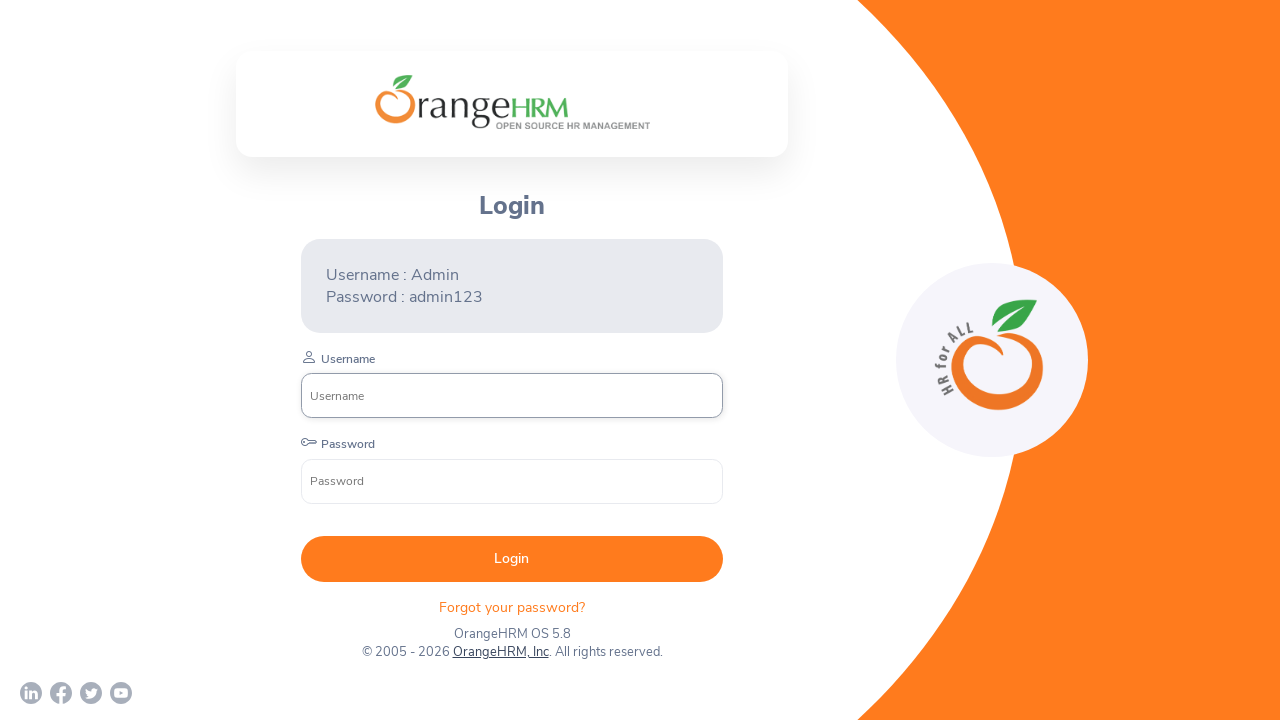

Located all anchor links on the login page
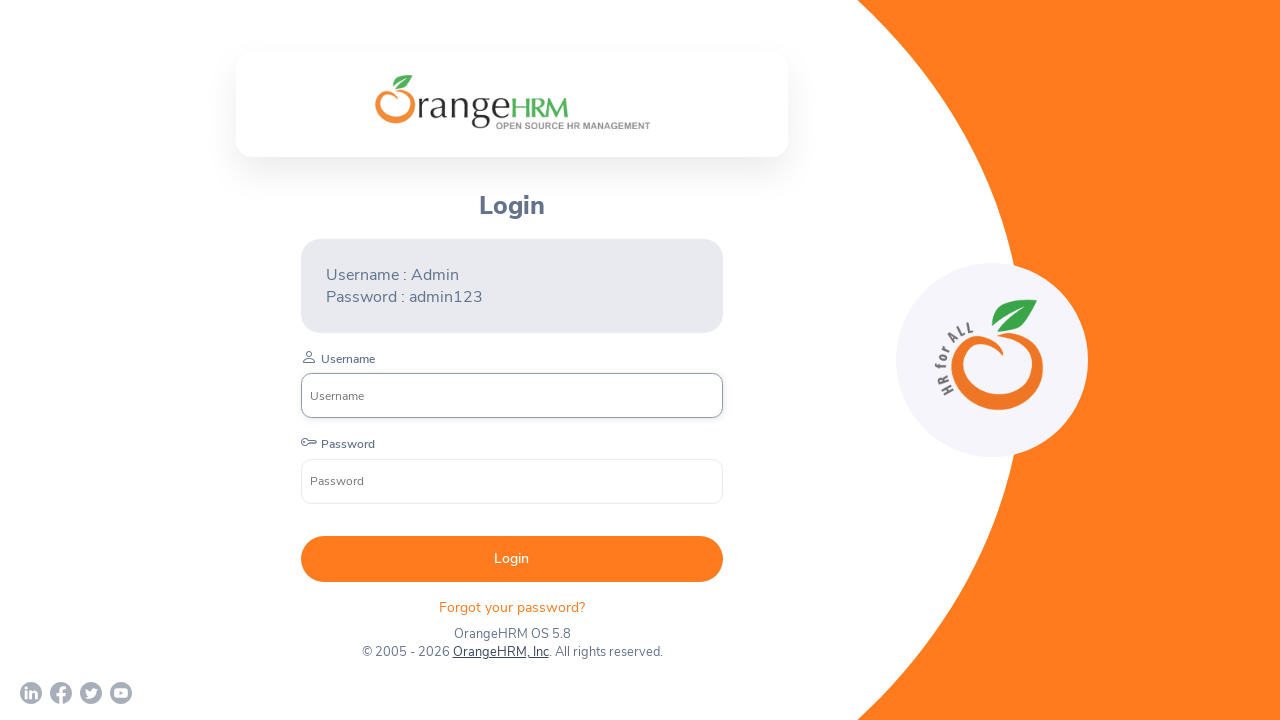

Clicked on the Facebook social media icon link at (61, 693) on a >> nth=1
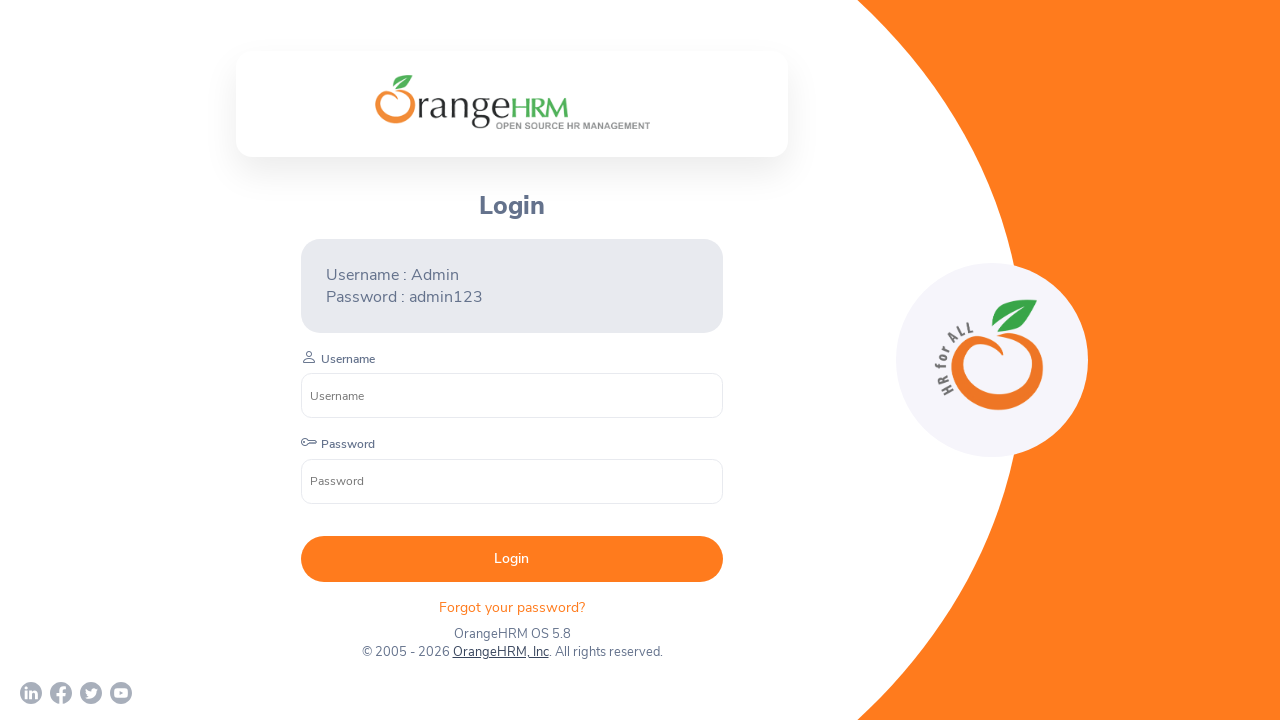

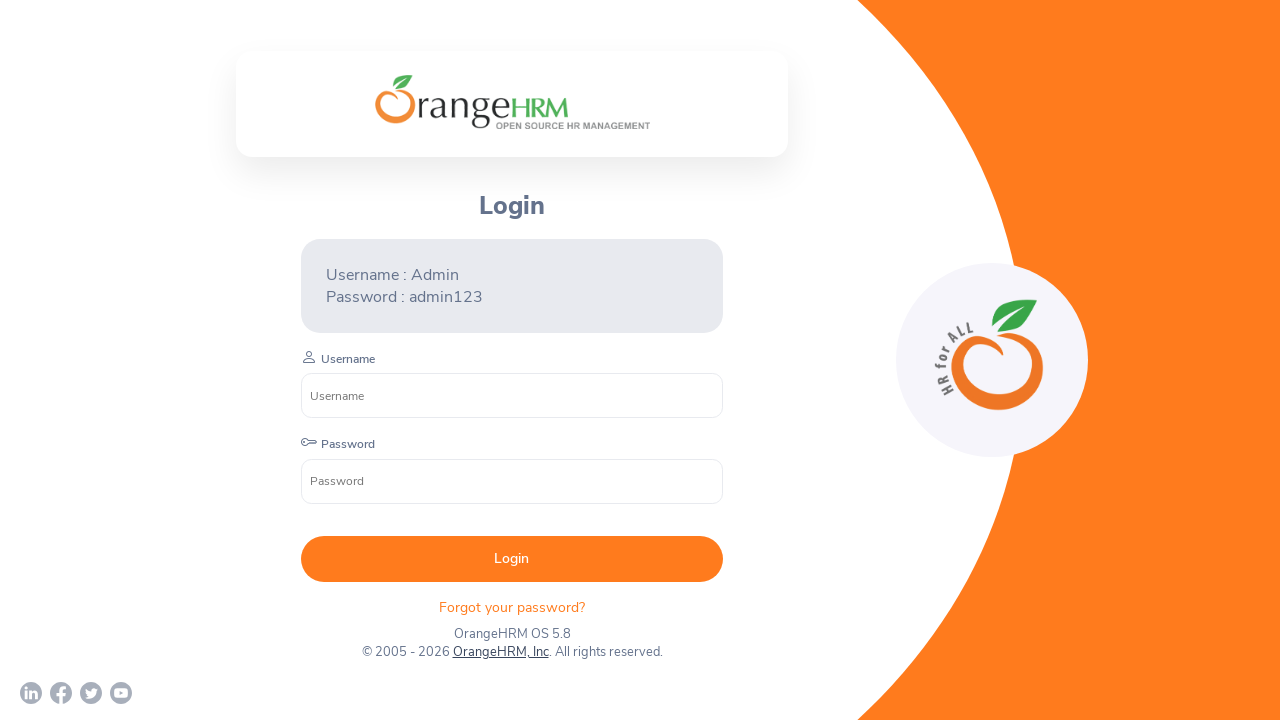